Tests text input and copy-paste functionality by entering text in one field, copying it using keyboard shortcuts, and pasting it into another field

Starting URL: https://demoqa.com/text-box

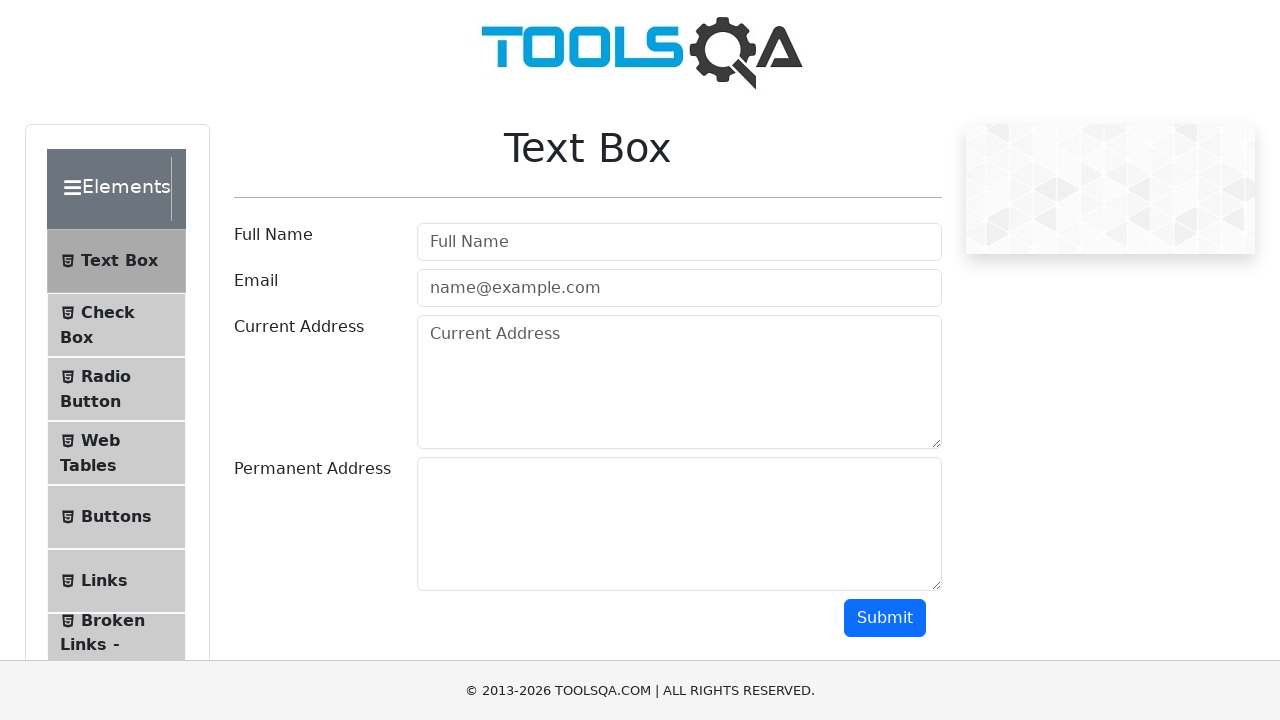

Entered 'sondes' into current address field on #currentAddress
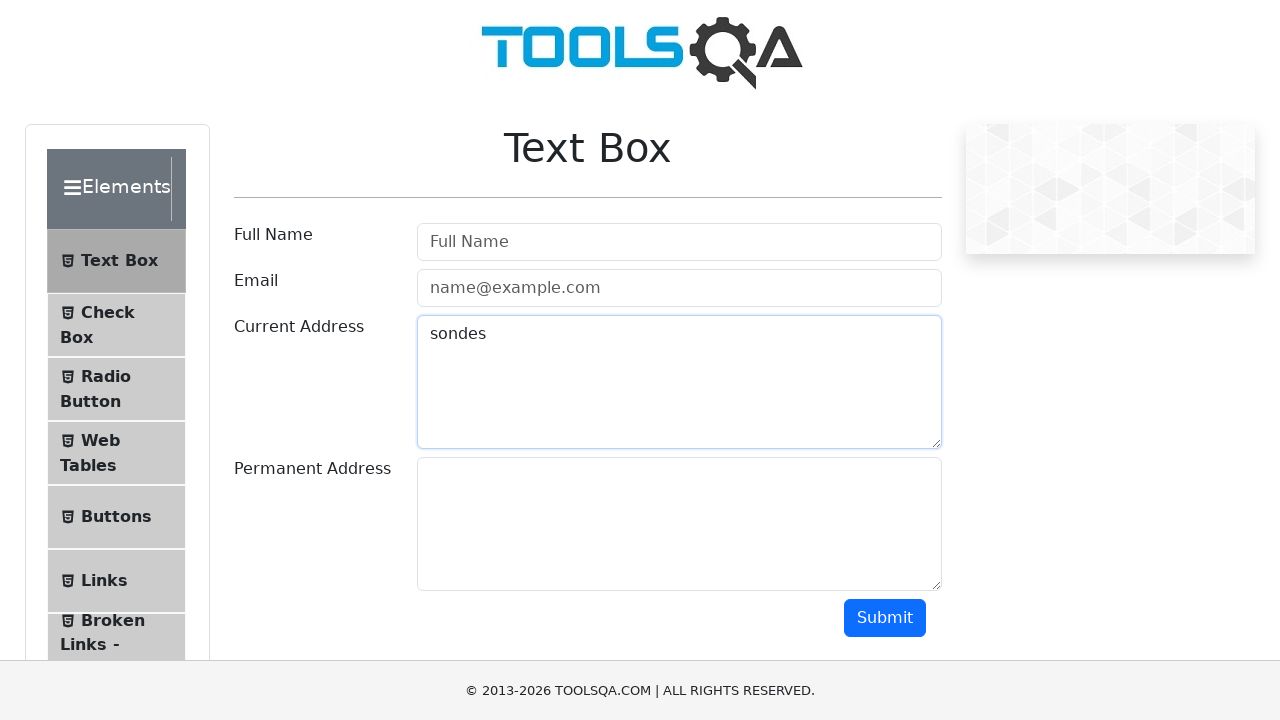

Selected all text in current address field using Ctrl+A on #currentAddress
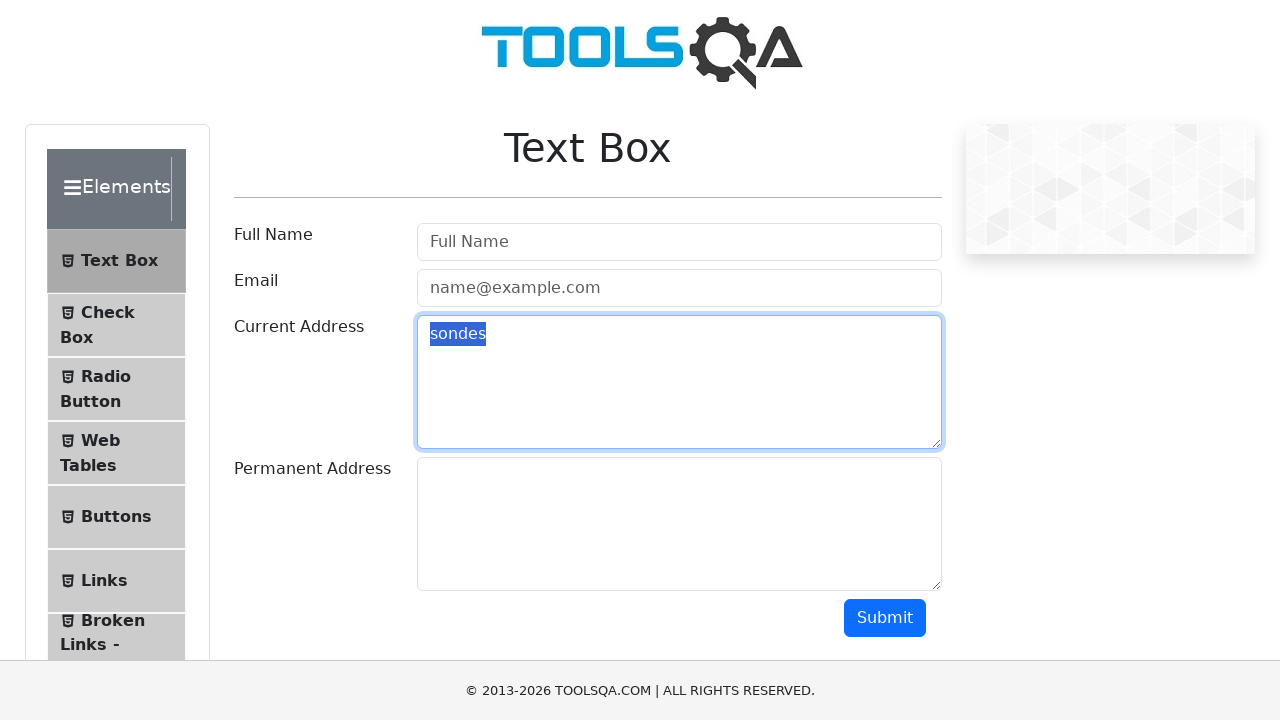

Copied selected text from current address field using Ctrl+C on #currentAddress
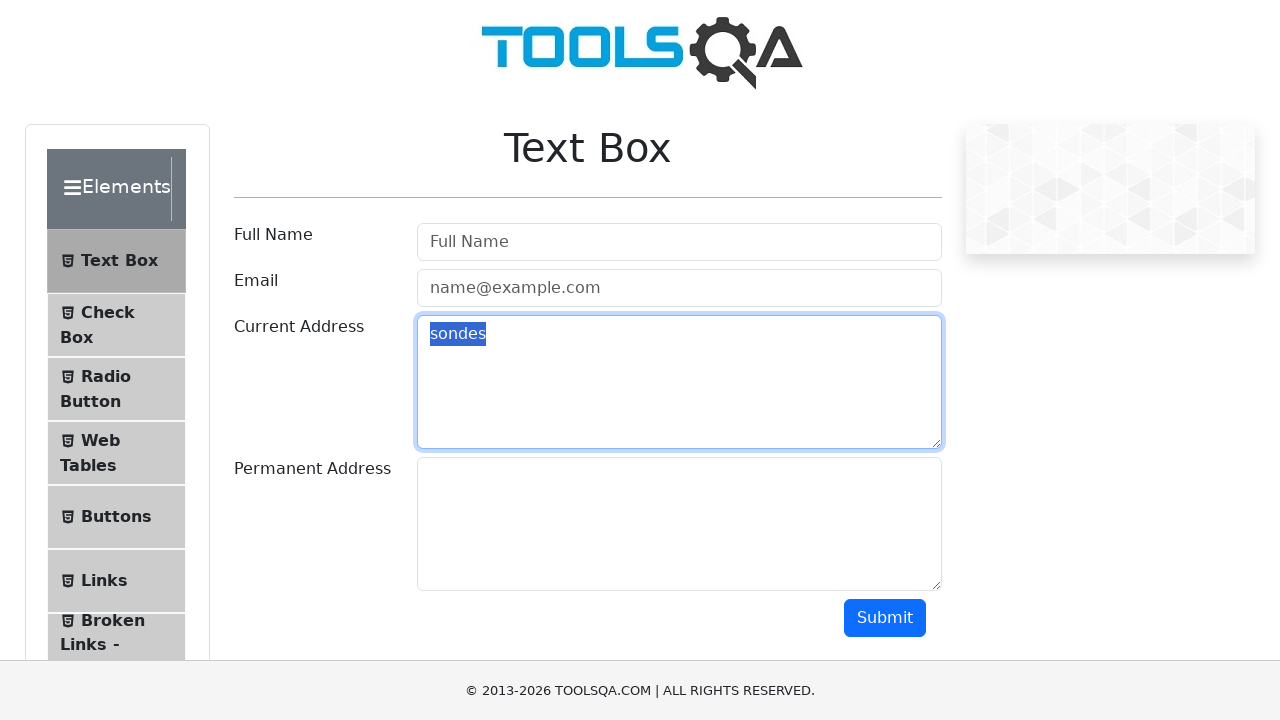

Clicked on permanent address field to focus it at (679, 524) on #permanentAddress
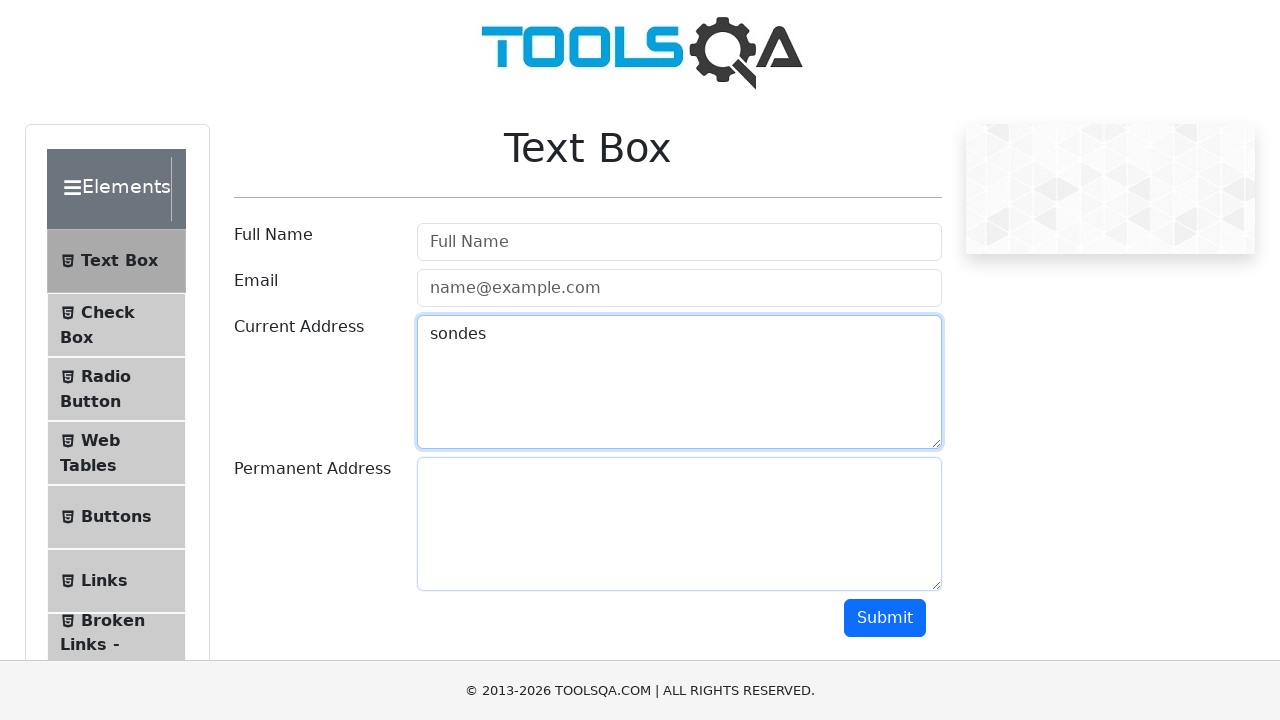

Pasted copied text into permanent address field using Ctrl+V on #permanentAddress
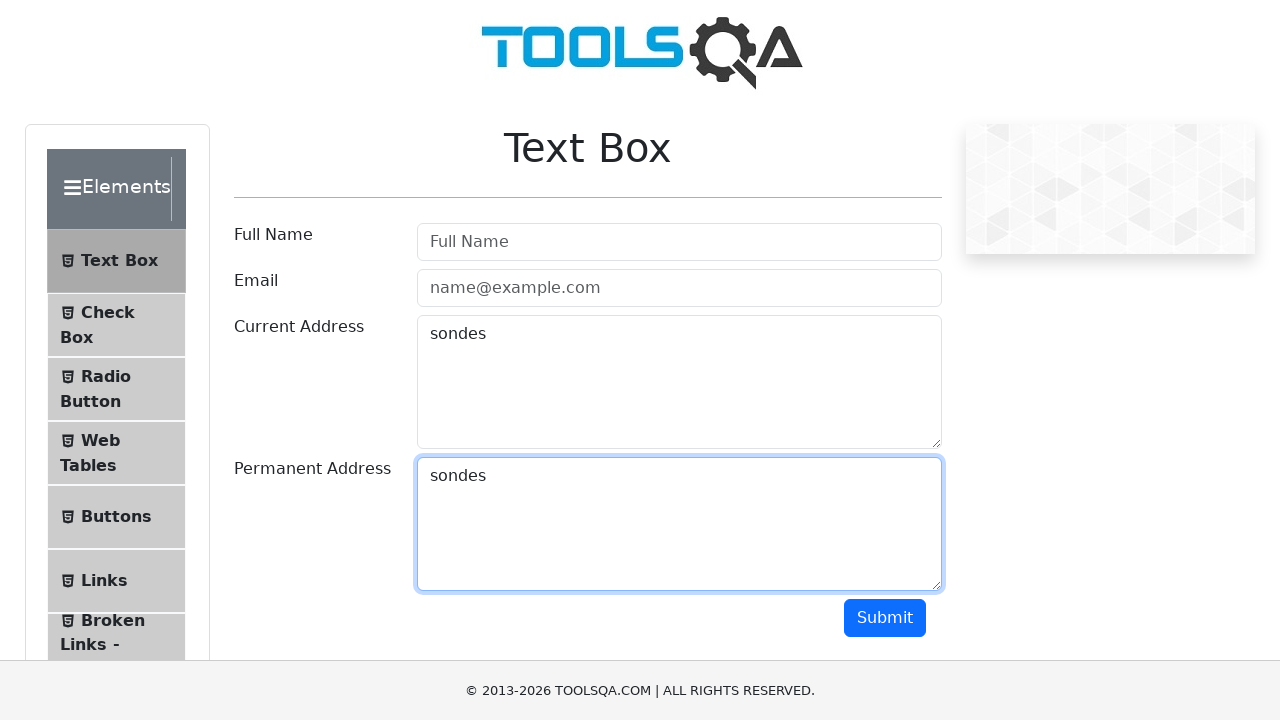

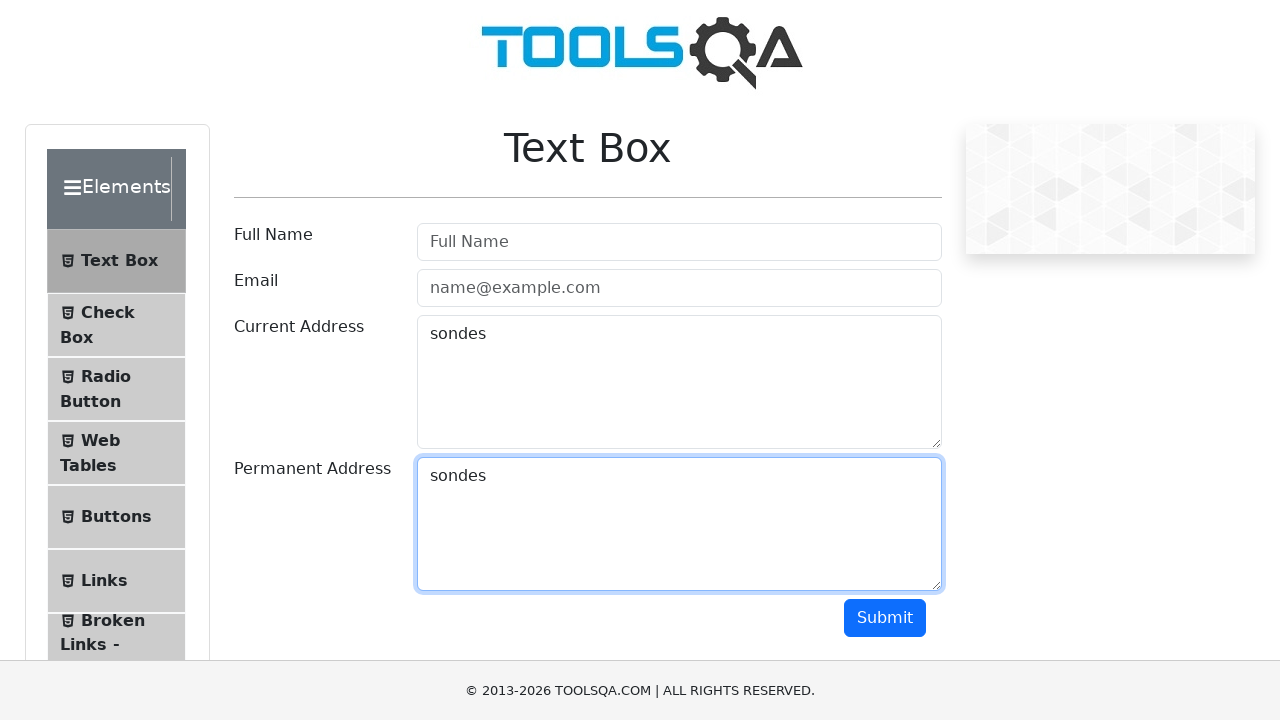